Tests navigation by clicking on the "Checkboxes" link from the main page of the-internet.herokuapp.com demo site

Starting URL: https://the-internet.herokuapp.com/

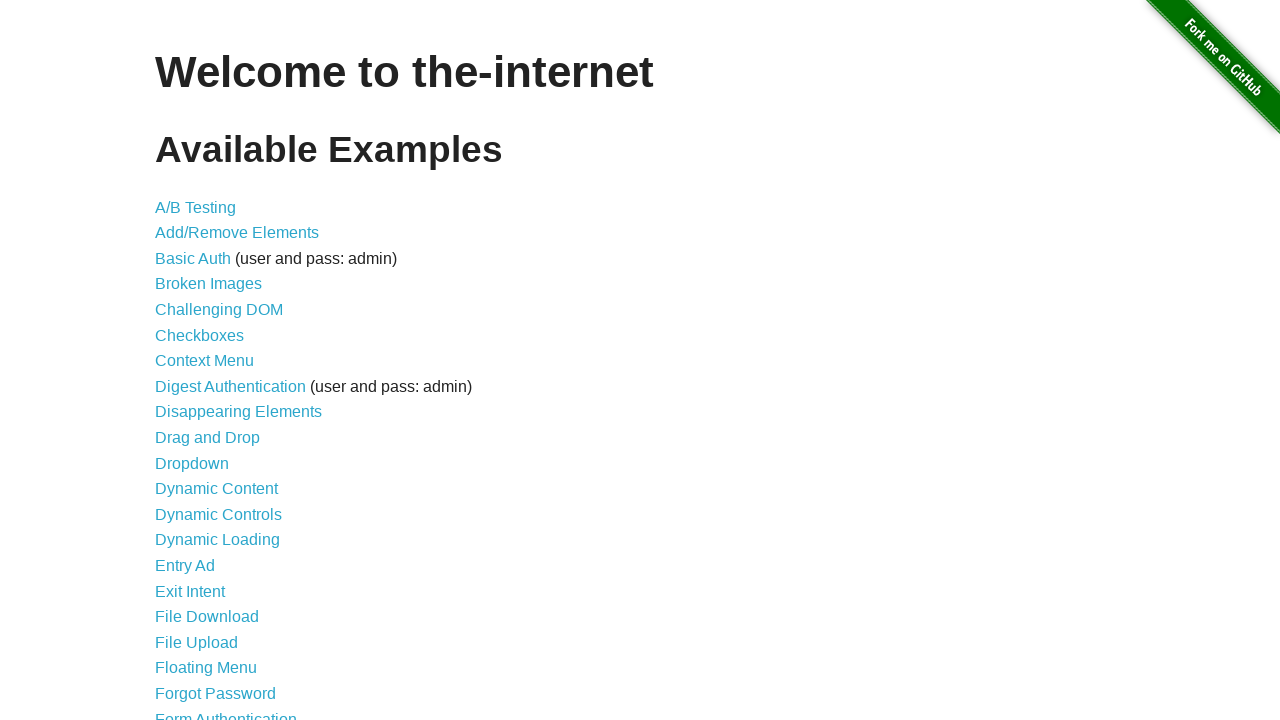

Navigated to the-internet.herokuapp.com main page
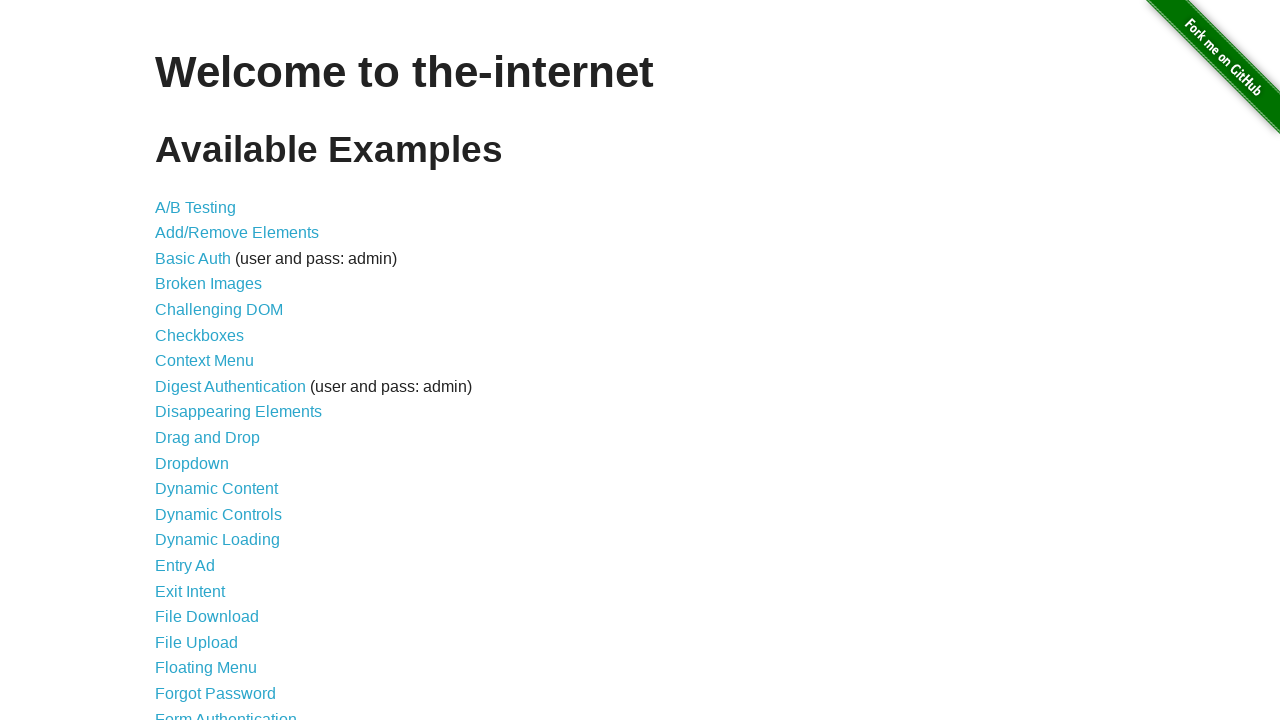

Clicked on the 'Checkboxes' link at (200, 335) on text=Checkboxes
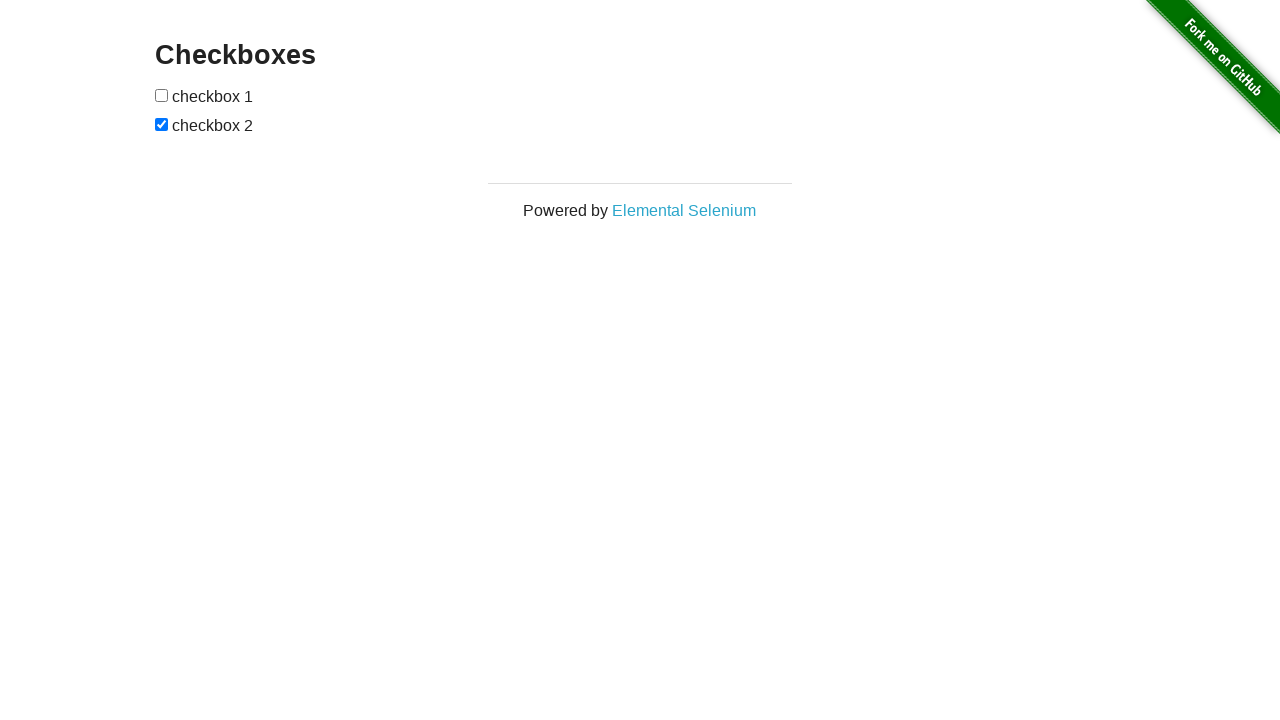

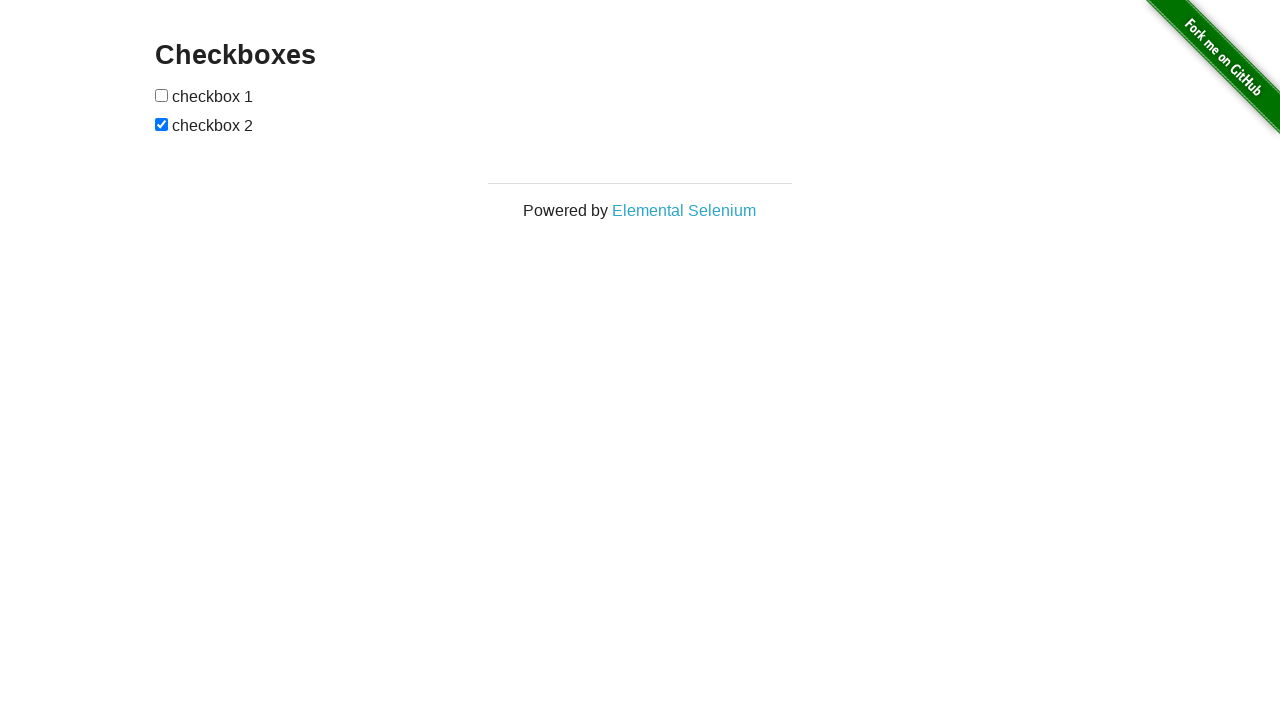